Tests JavaScript alert handling by triggering an alert box and accepting it, then navigating to confirm box section, triggering a confirm dialog and dismissing it.

Starting URL: https://demo.automationtesting.in/Alerts.html

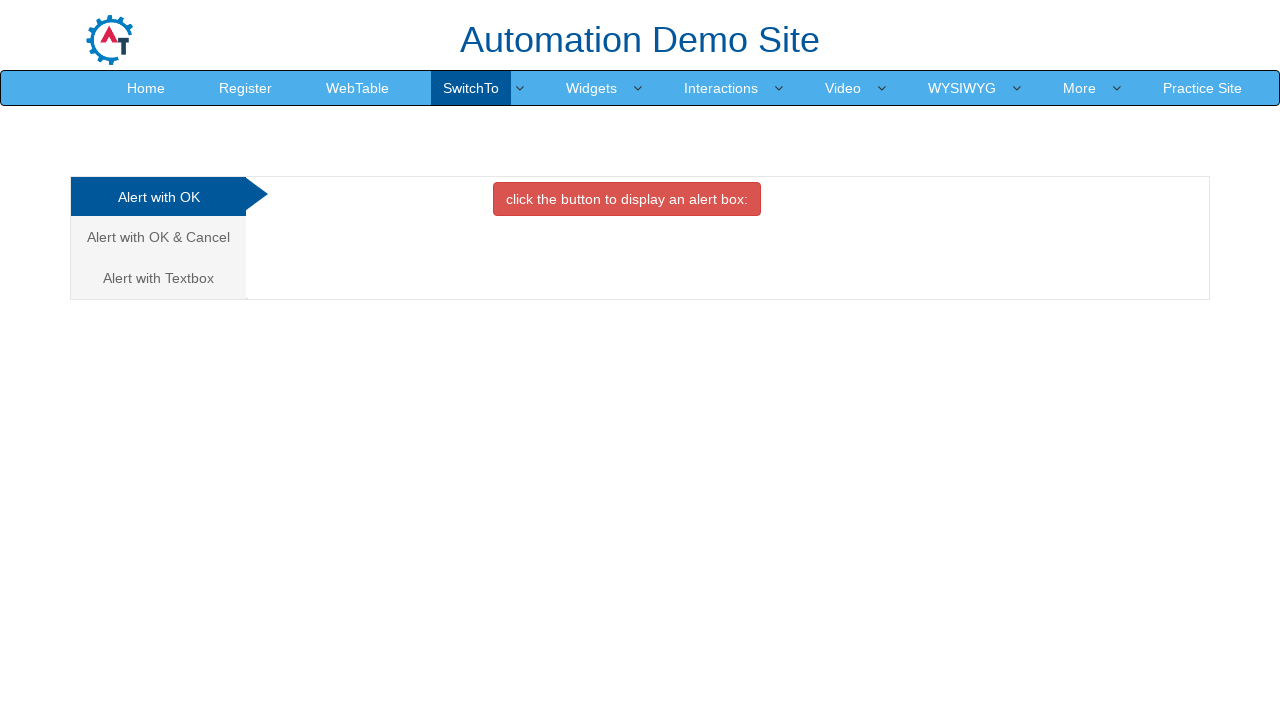

Navigated to Alerts demo page
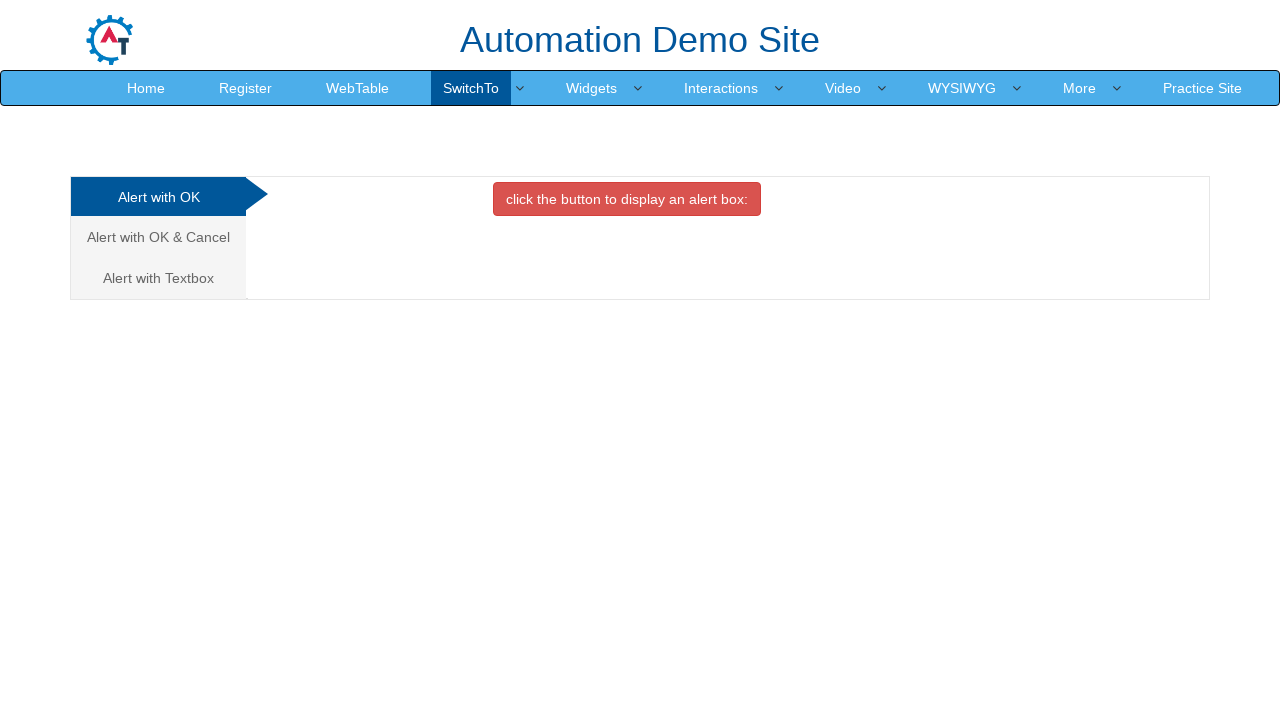

Clicked button to trigger alert box at (627, 199) on button[onclick='alertbox()']
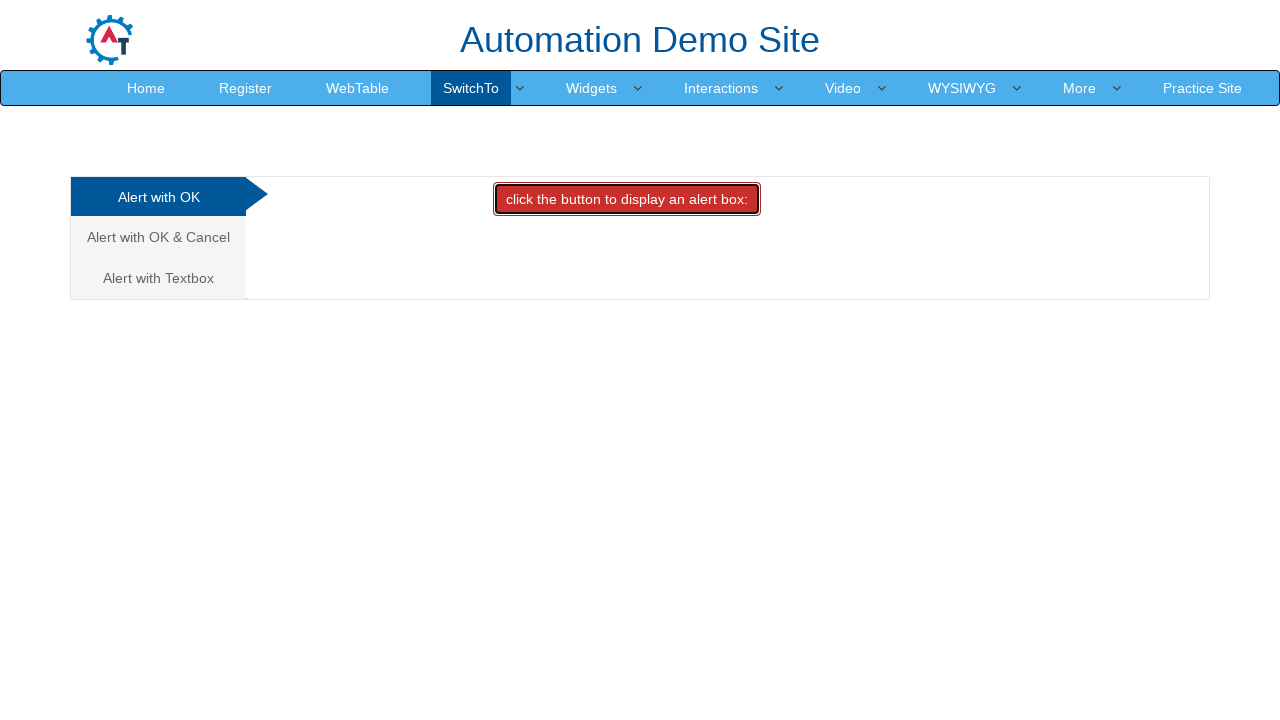

Set up dialog handler to accept alerts
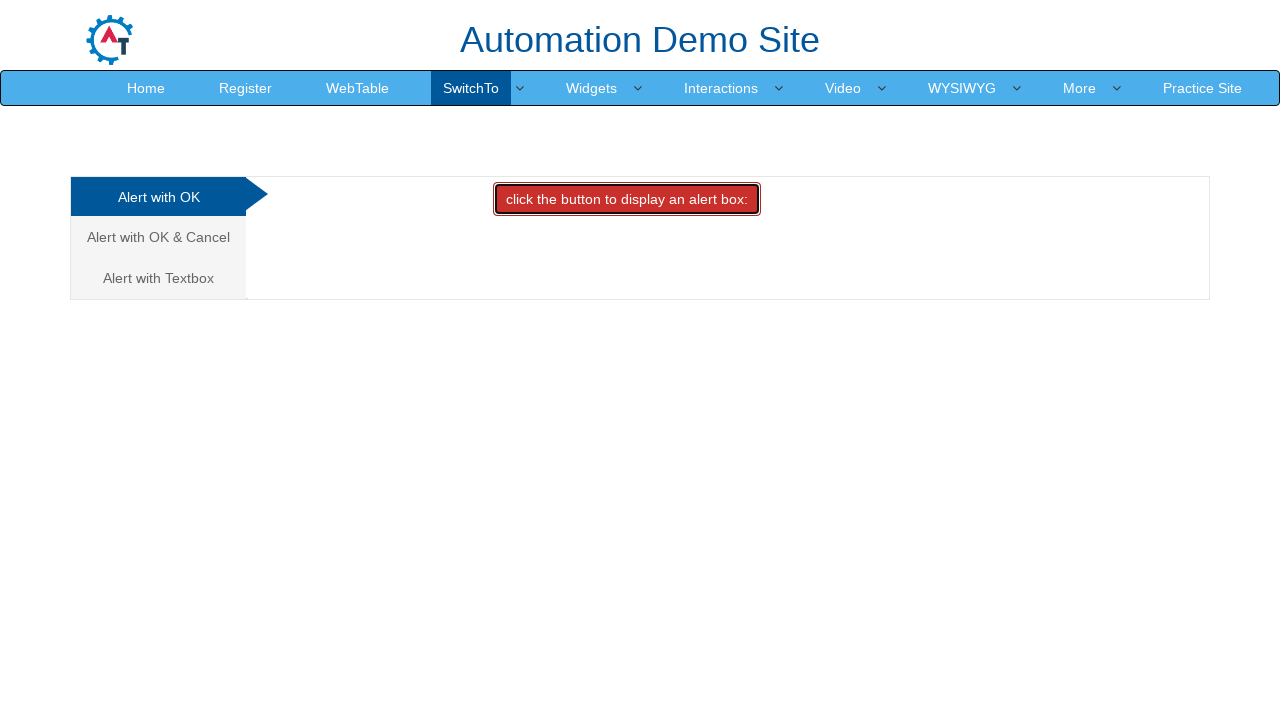

Waited for alert to be processed
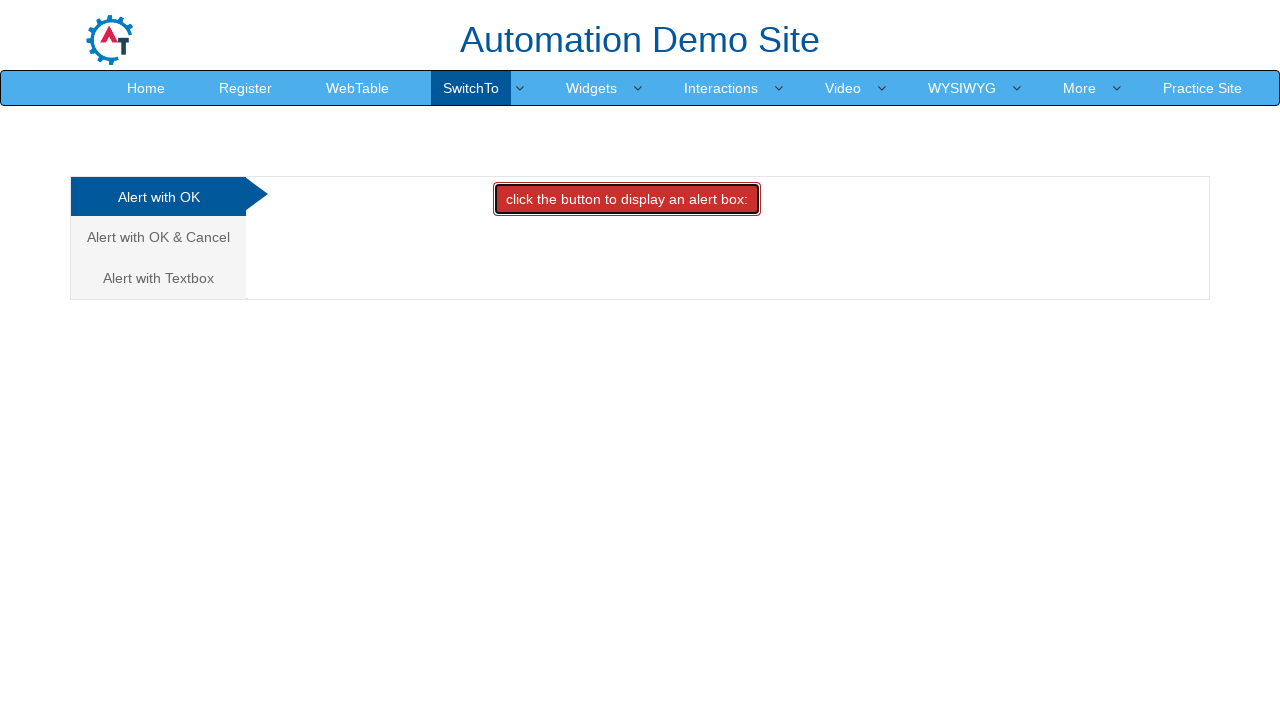

Clicked on Alert with OK & Cancel tab at (158, 237) on (//a[@class='analystic'])[2]
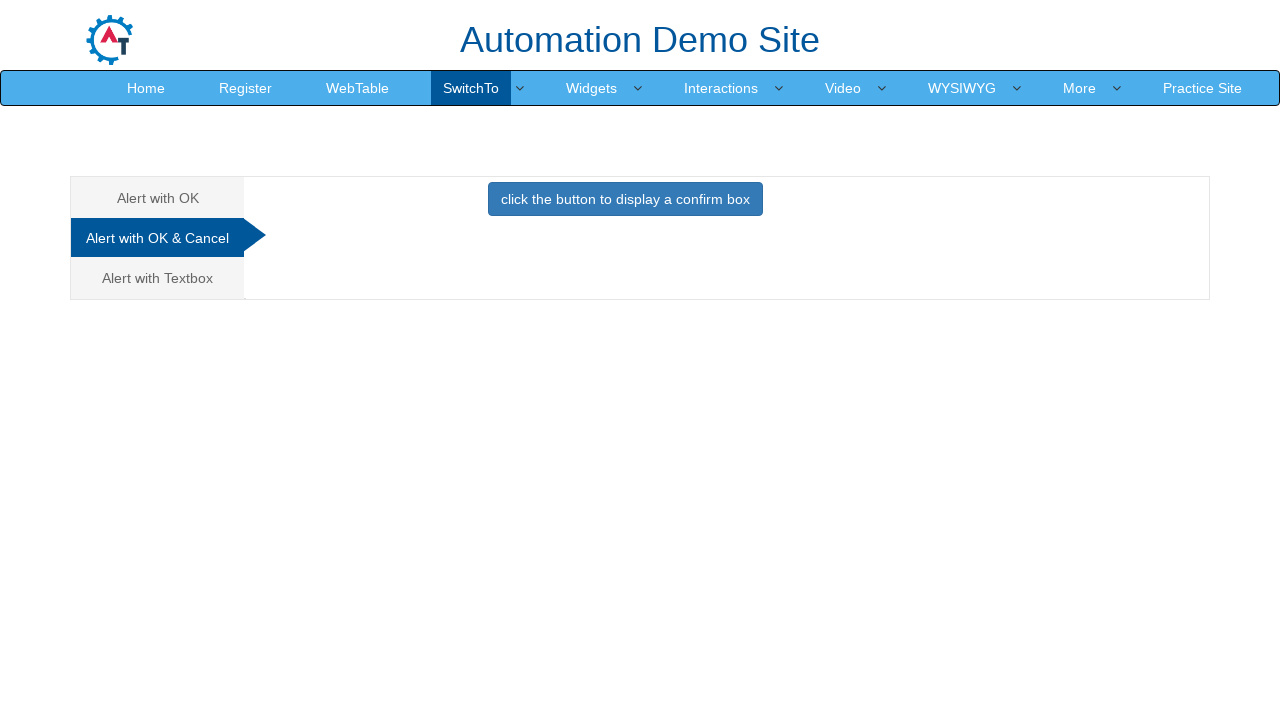

Clicked button to trigger confirm dialog at (625, 199) on button[onclick='confirmbox()']
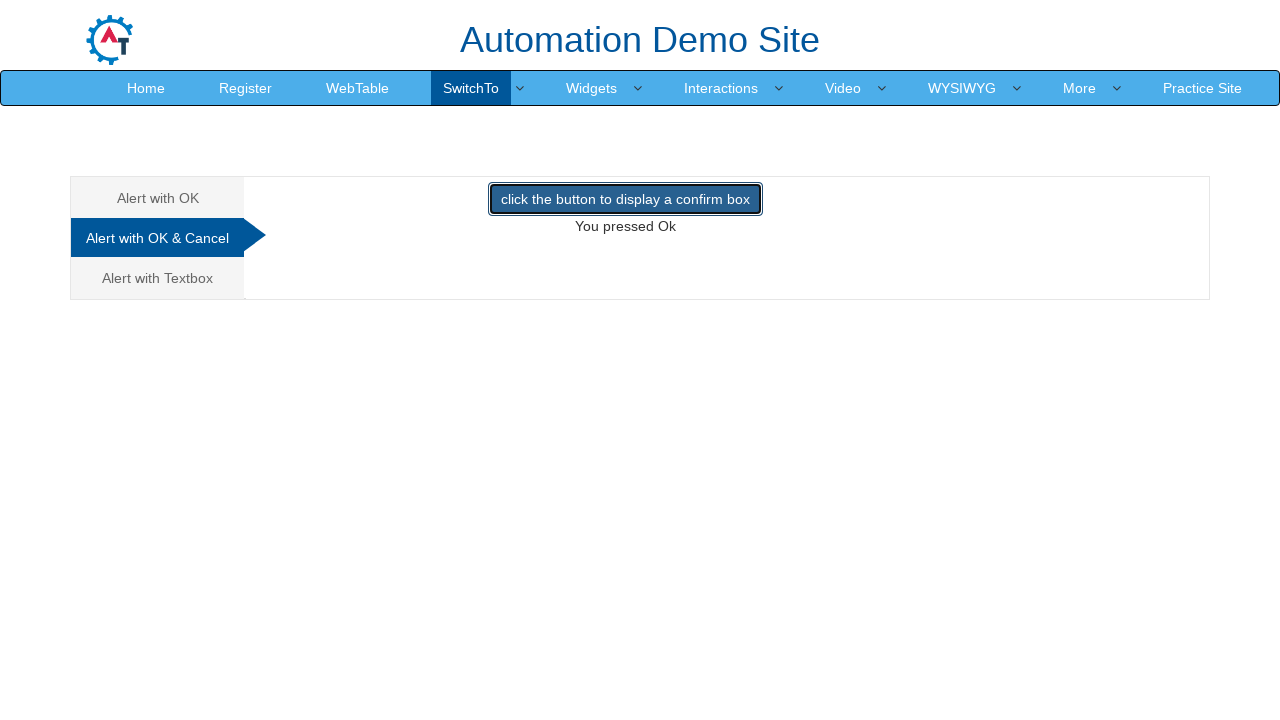

Set up dialog handler to dismiss confirm dialog
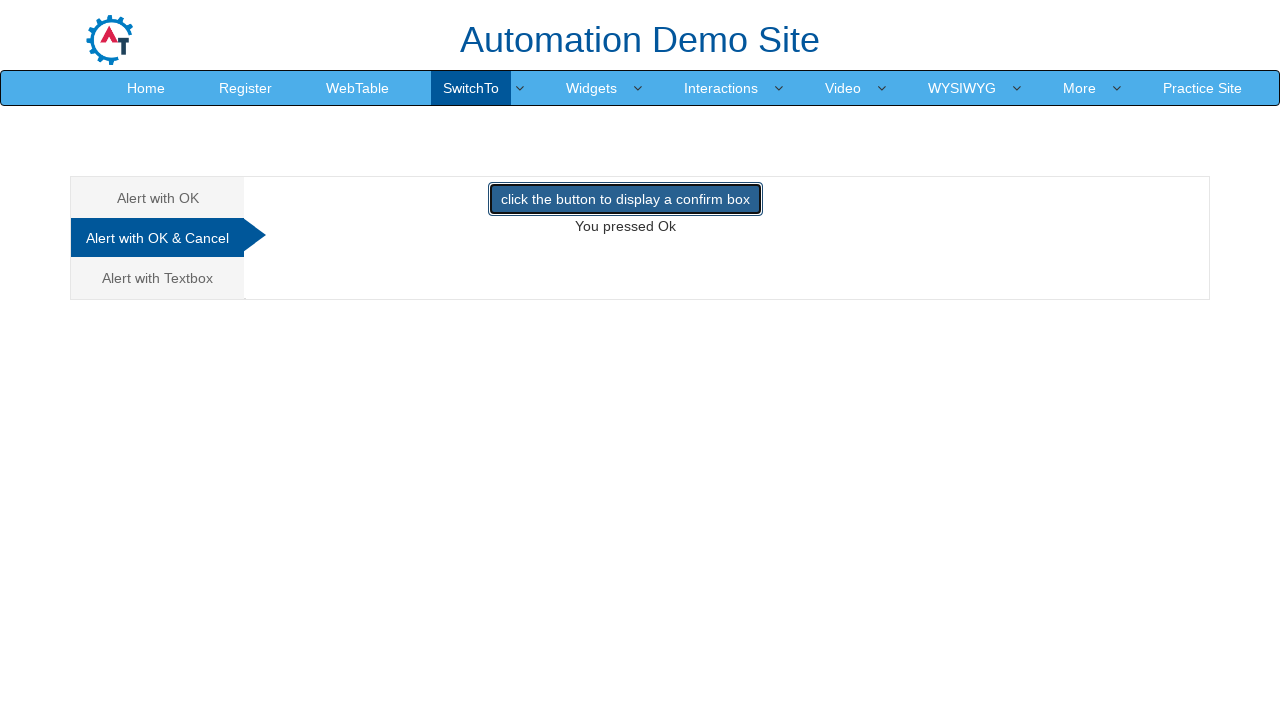

Waited for confirm dialog to be processed
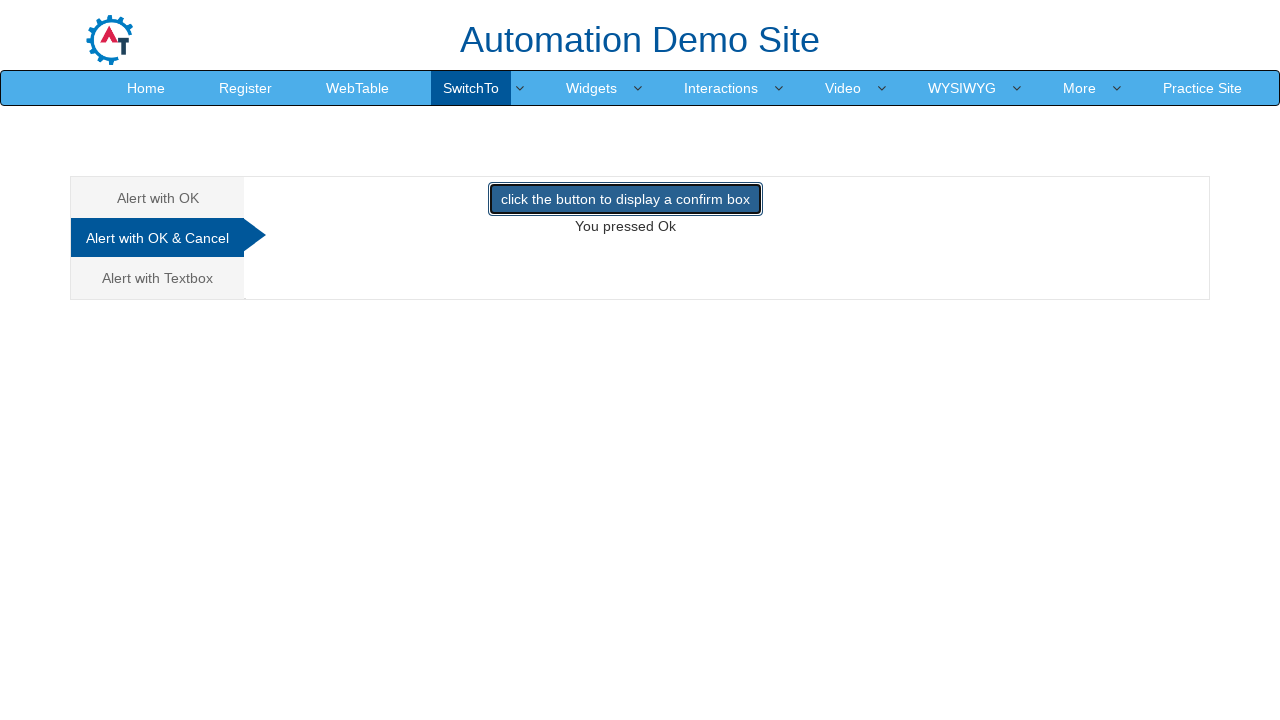

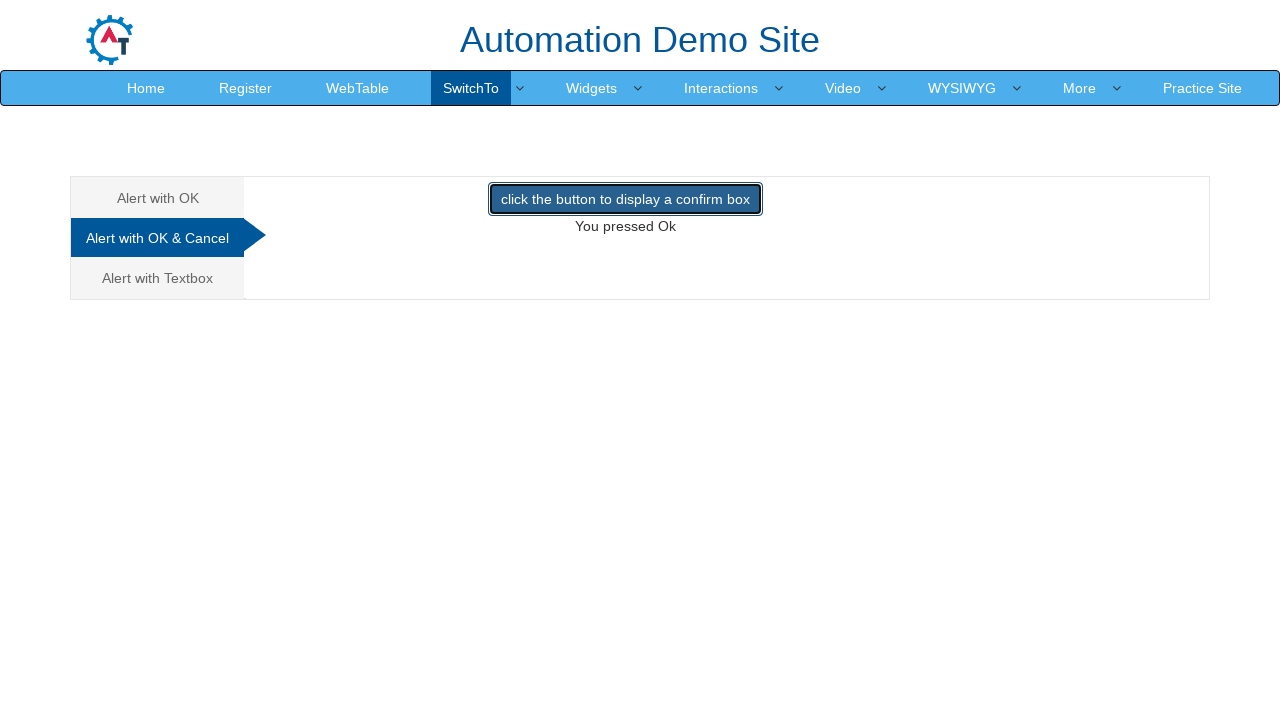